Tests table pagination functionality by navigating through paginated table rows searching for a specific entry and clicking the next button to traverse pages

Starting URL: http://syntaxprojects.com/table-pagination-demo.php

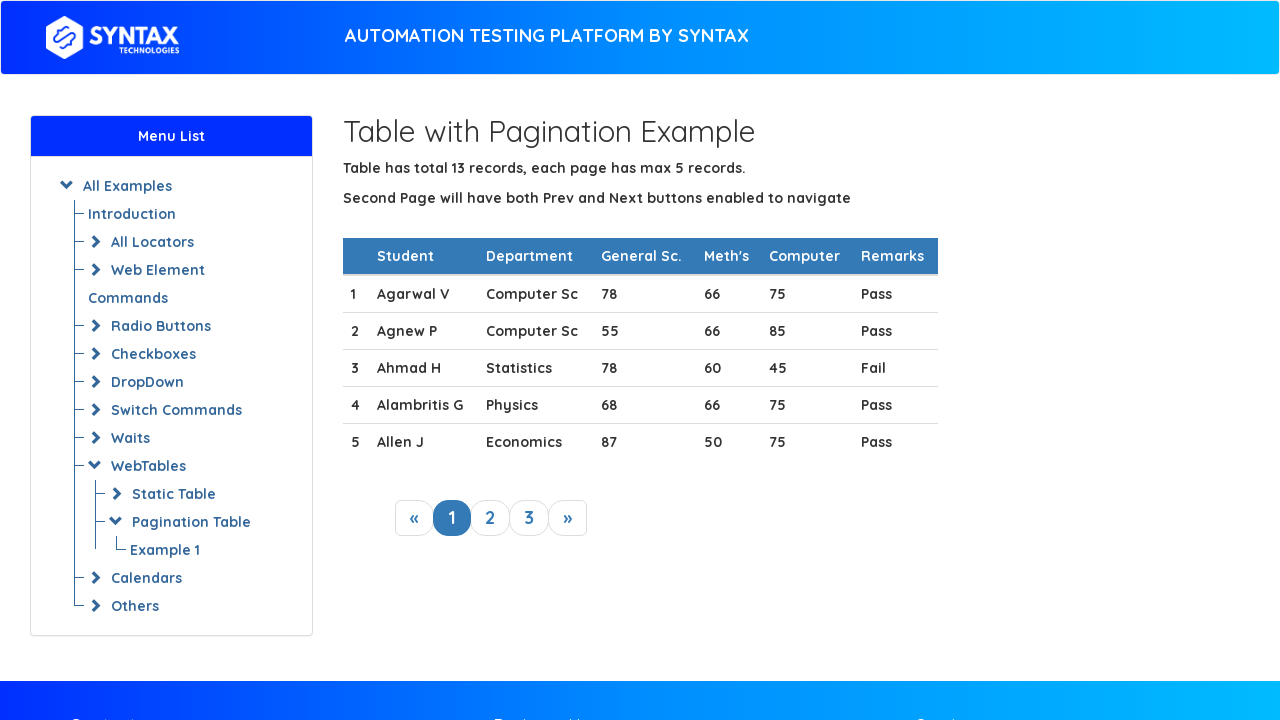

Waited for paginated table to load
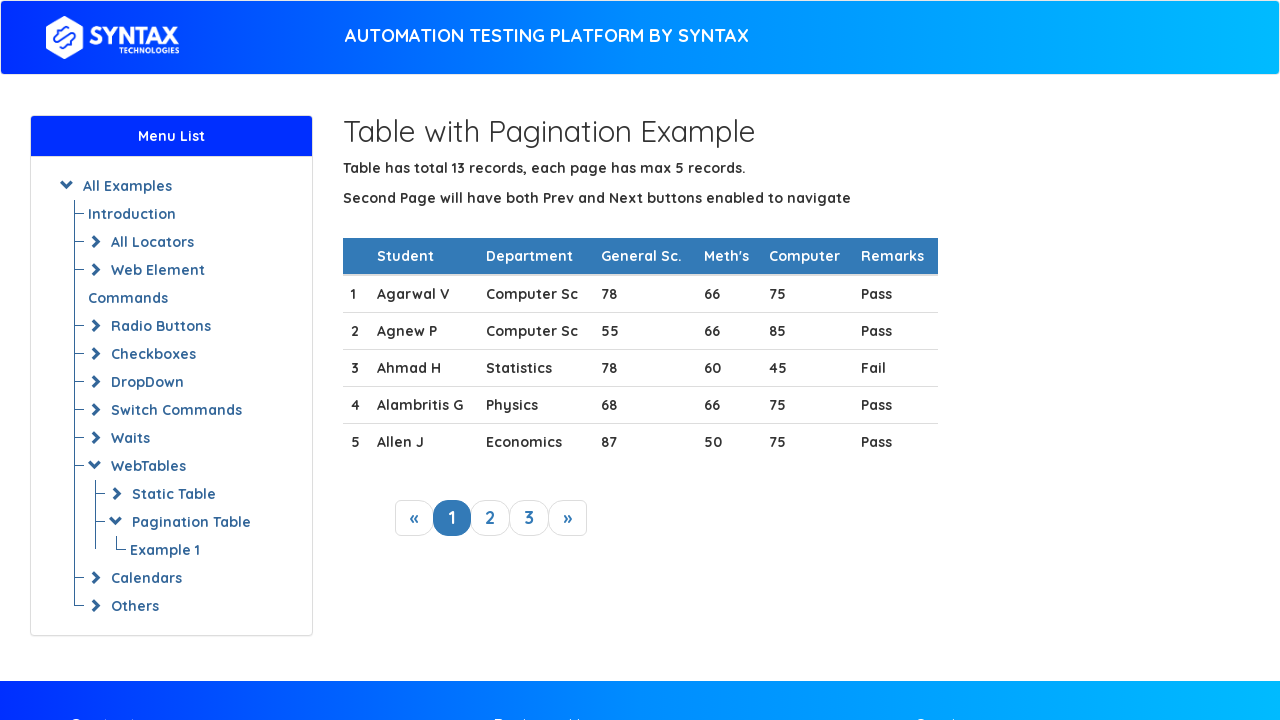

Retrieved 5 rows from current page
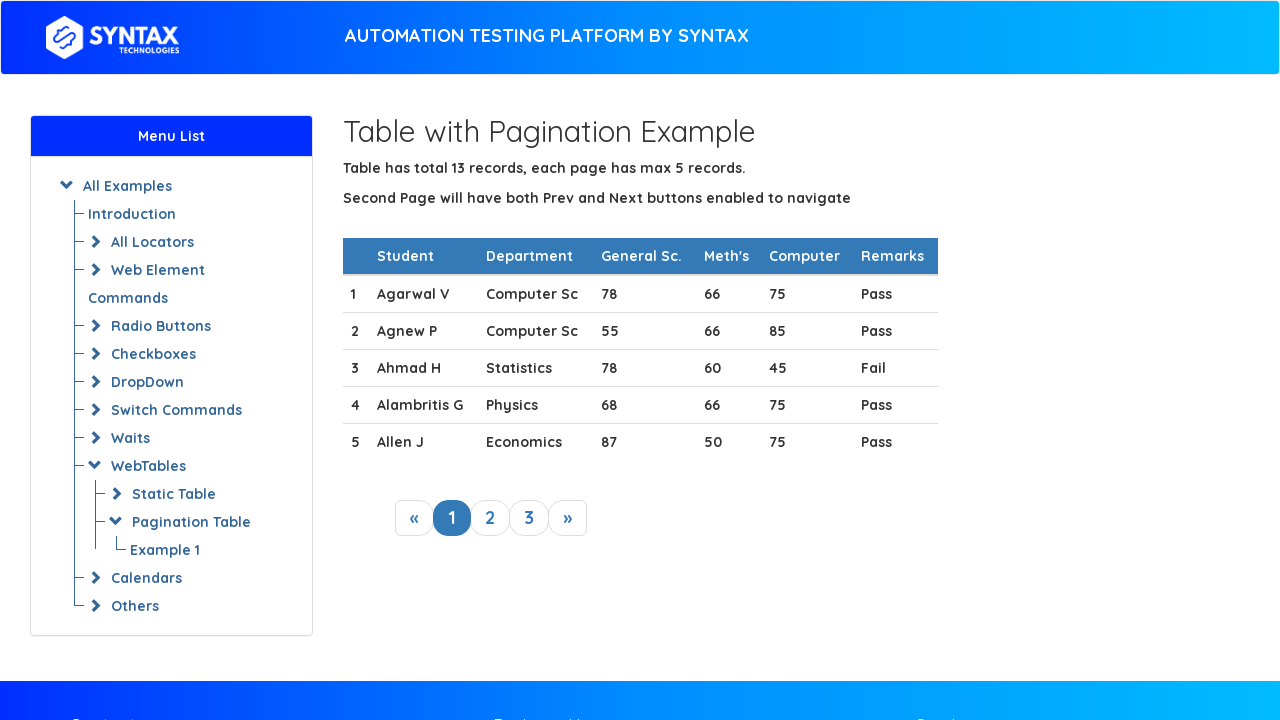

Clicked next button to navigate to next page at (568, 518) on a.next_link
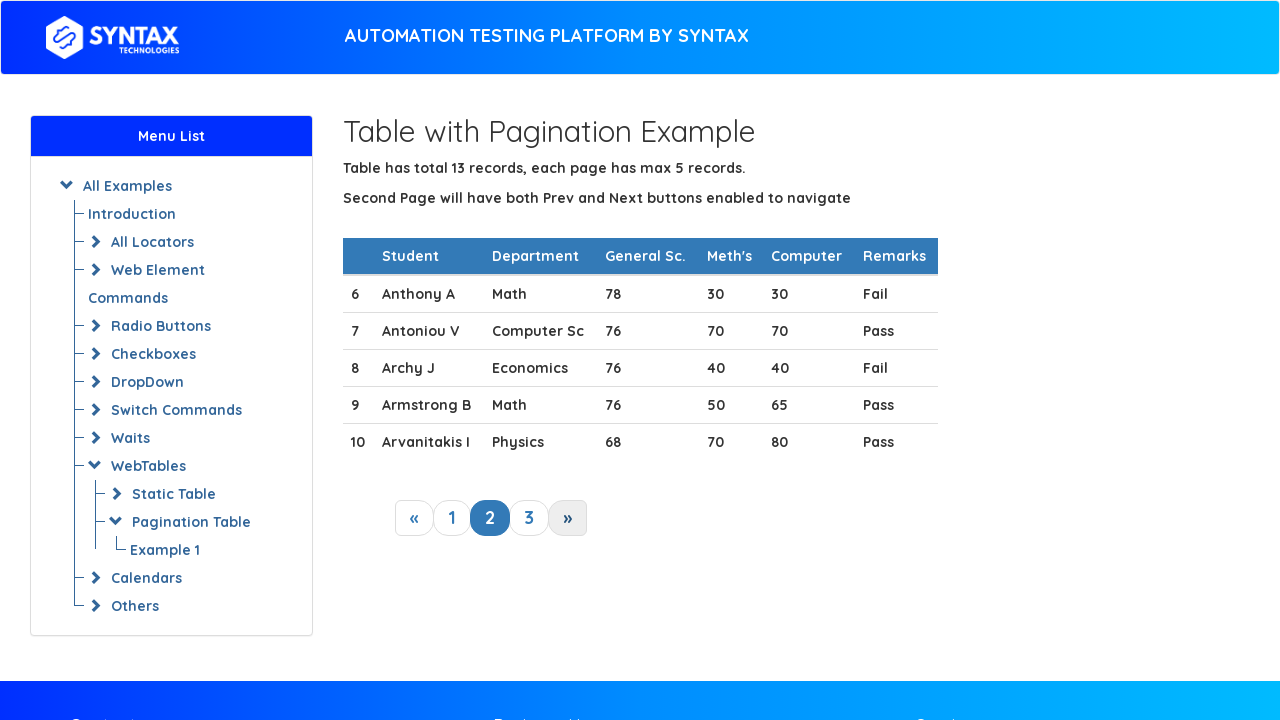

Waited for table to update after page navigation
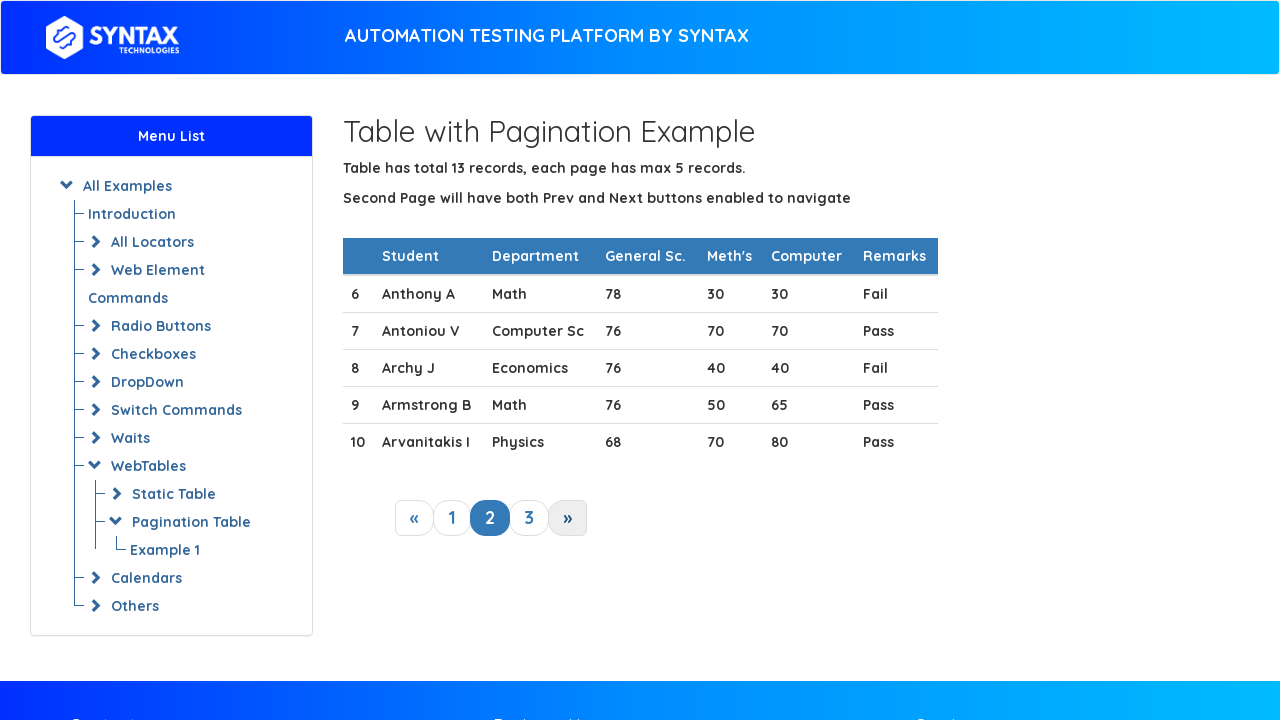

Retrieved 5 rows from current page
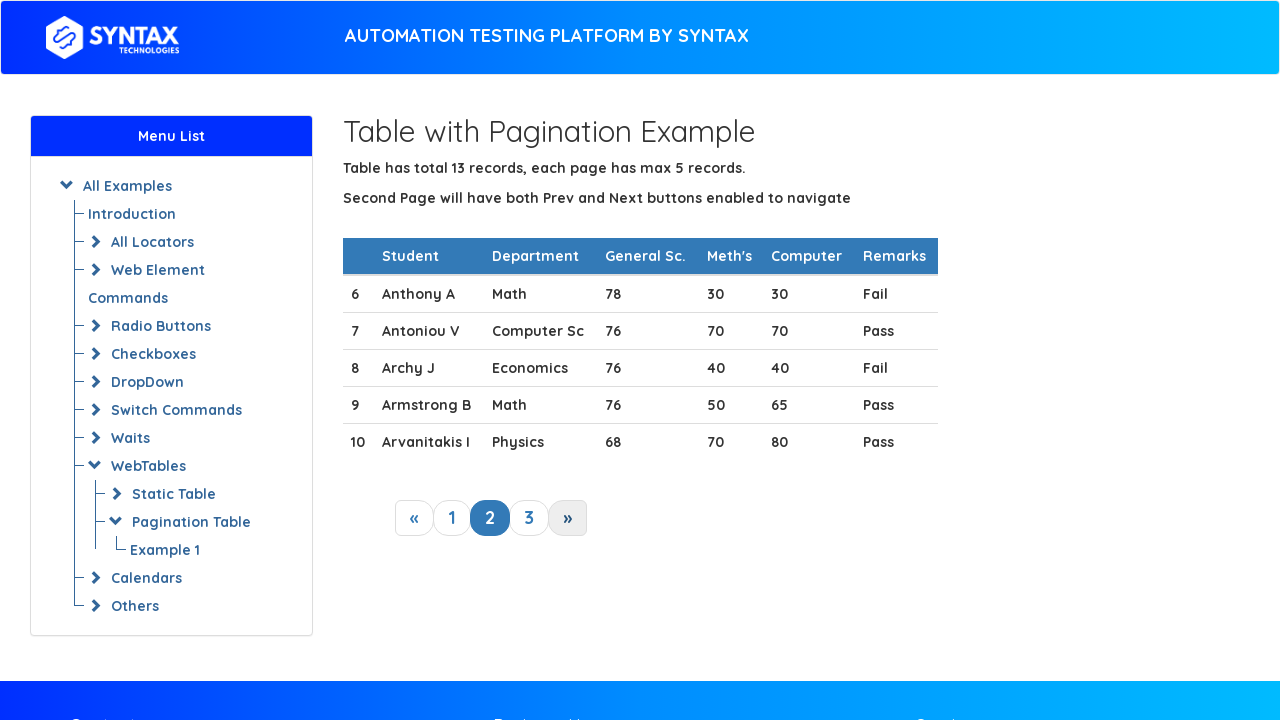

Found target entry 'Archy J' in table row
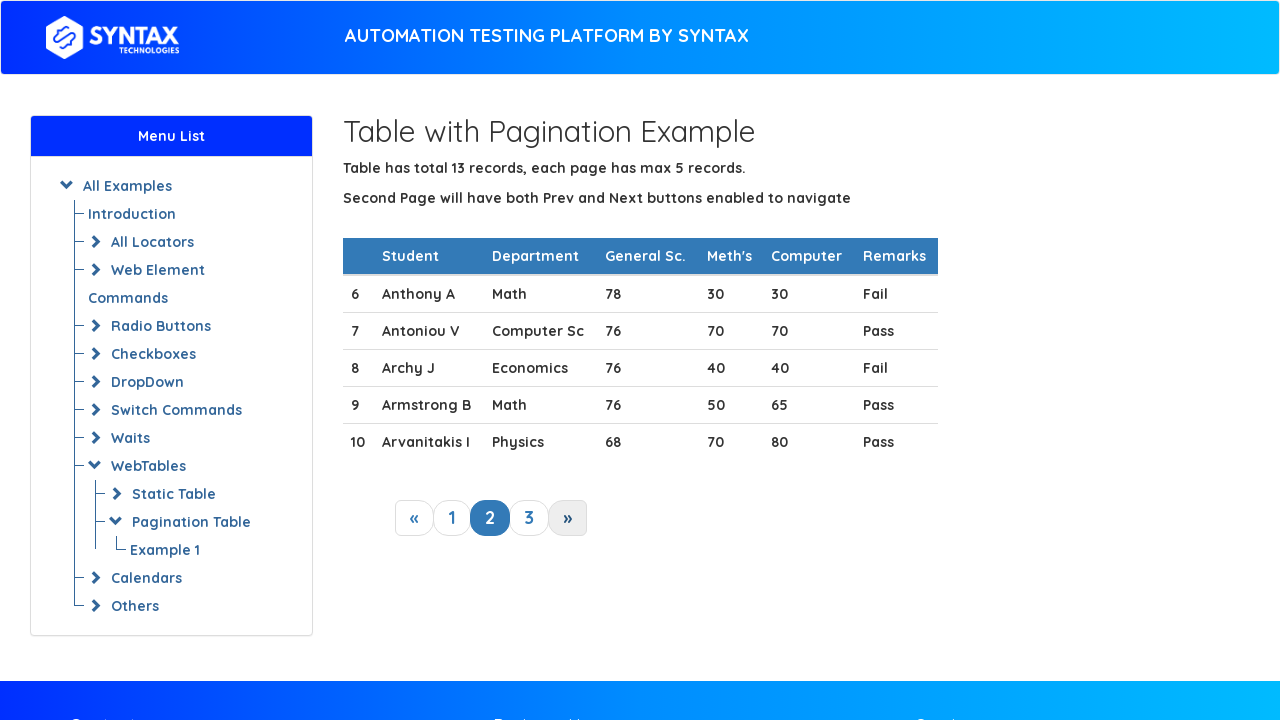

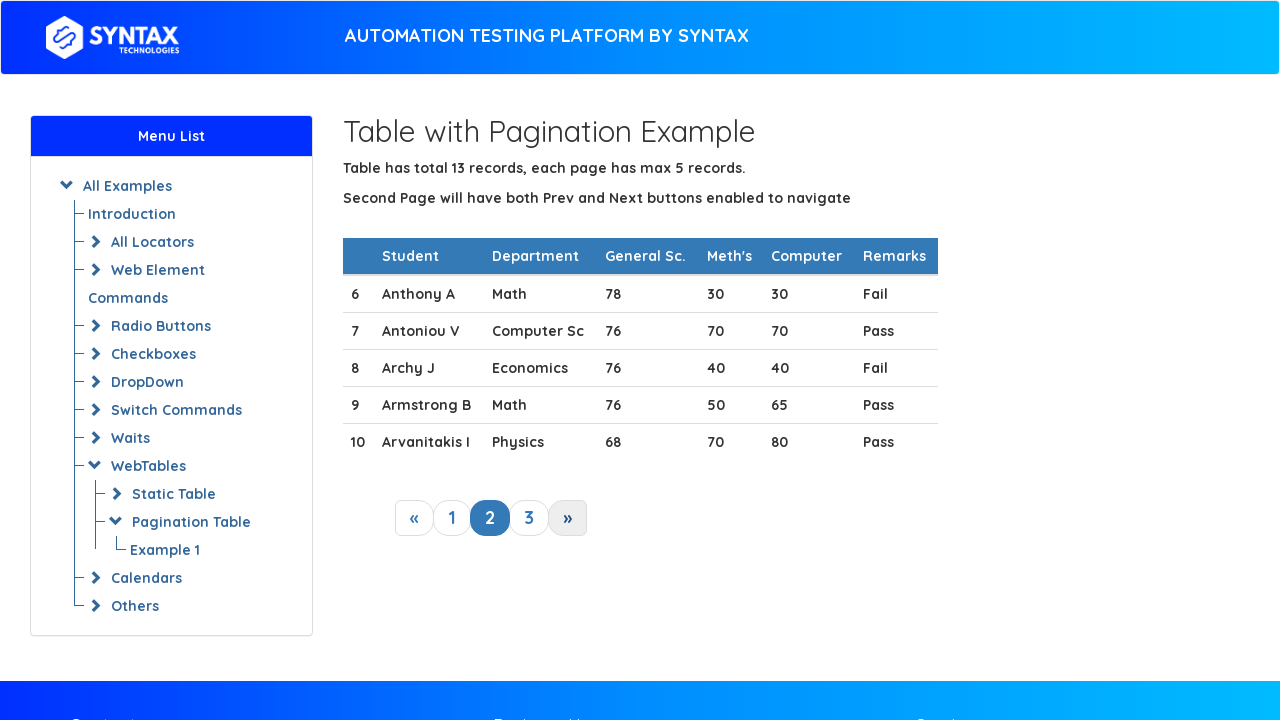